Tests mouse hover navigation by moving through category menus and clicking on a PlayStation accessories link

Starting URL: https://thotcomputacion.com.uy/

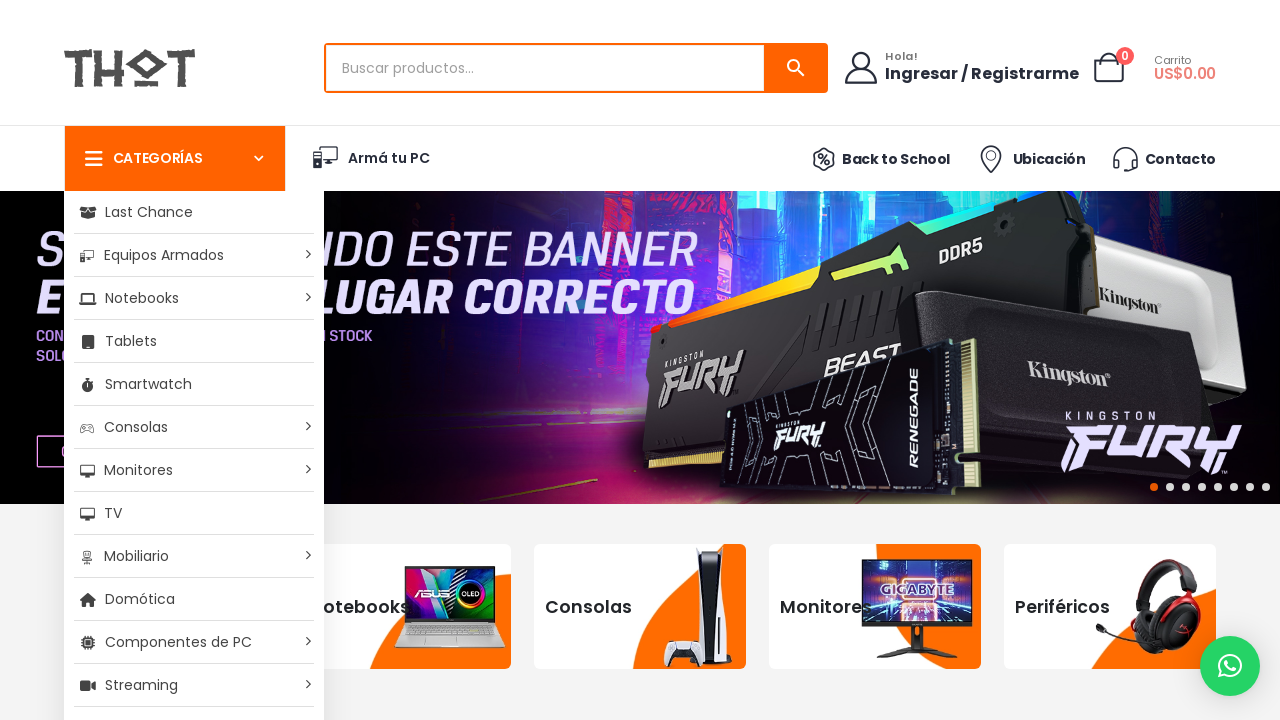

Hovered over CATEGORÍAS menu at (175, 159) on xpath=//div[@class='menu-title closed'][contains(.,'CATEGORÍAS')]
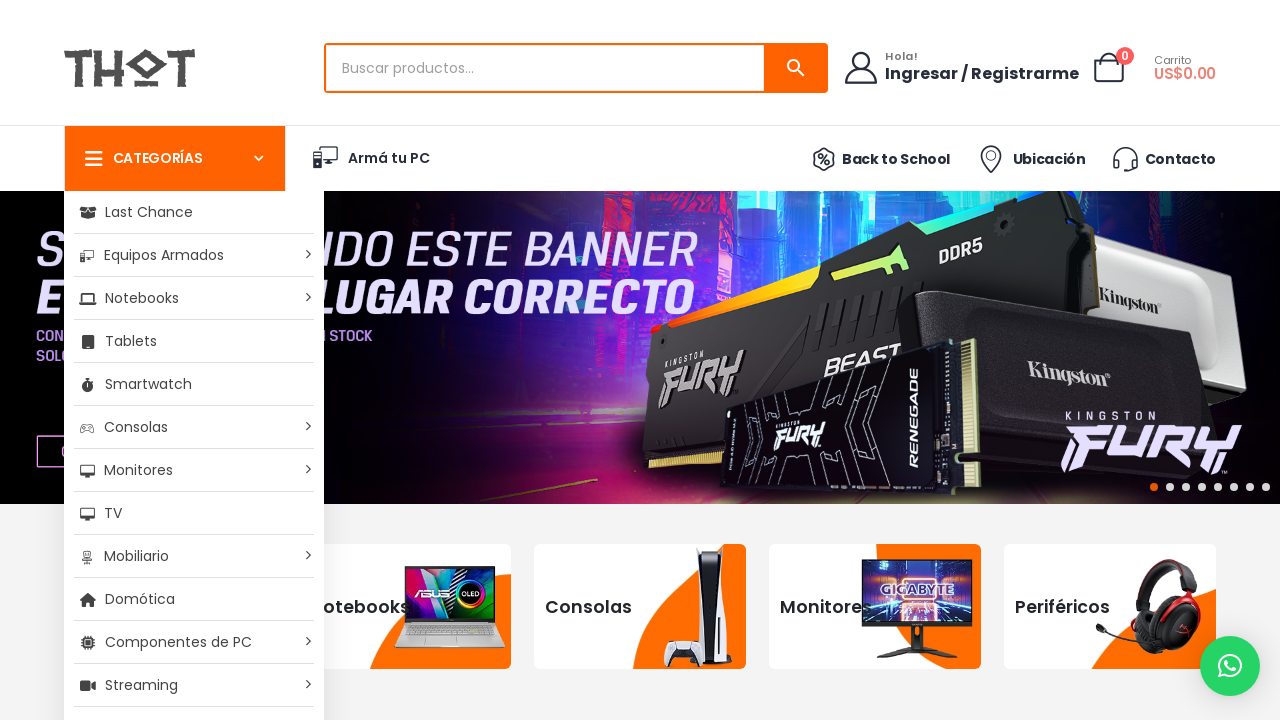

Hovered over Equipment menu item at (194, 426) on xpath=//li[contains(@id,'nav-menu-item-69374')]
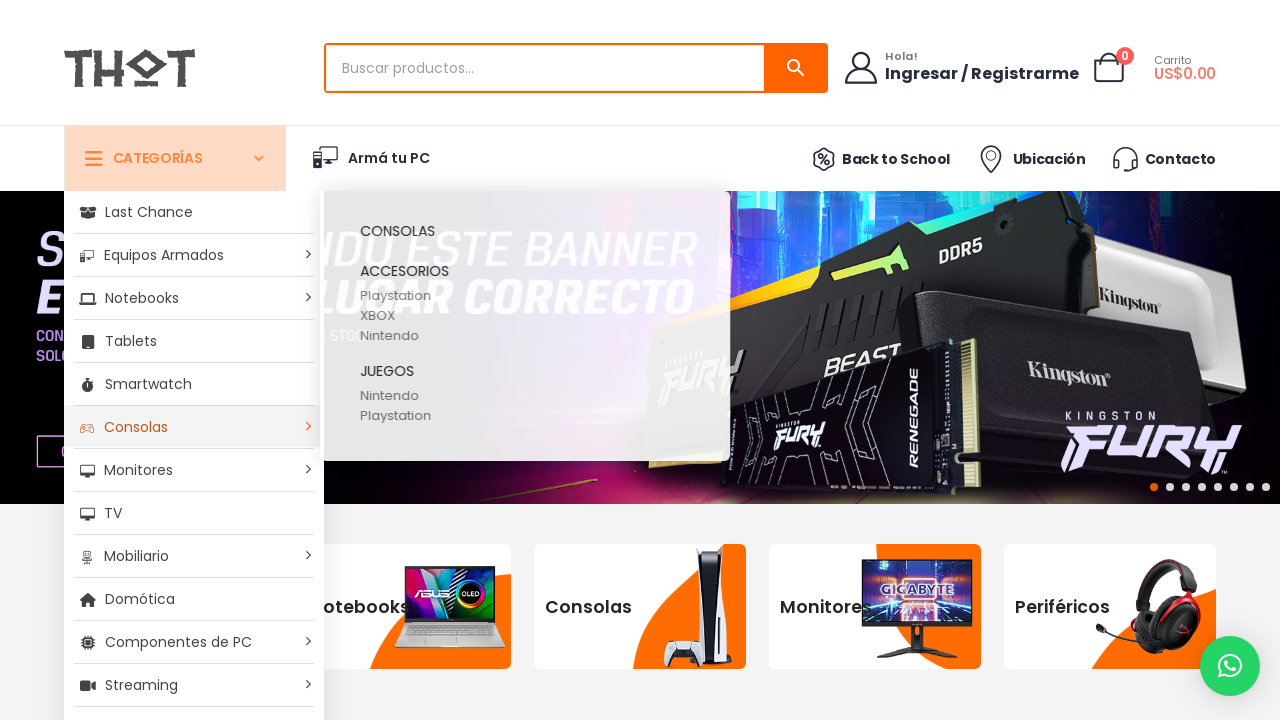

Hovered over PlayStation accessories link at (436, 296) on (//a[@href='/categoria-producto/accesorios-playstation'])[1]
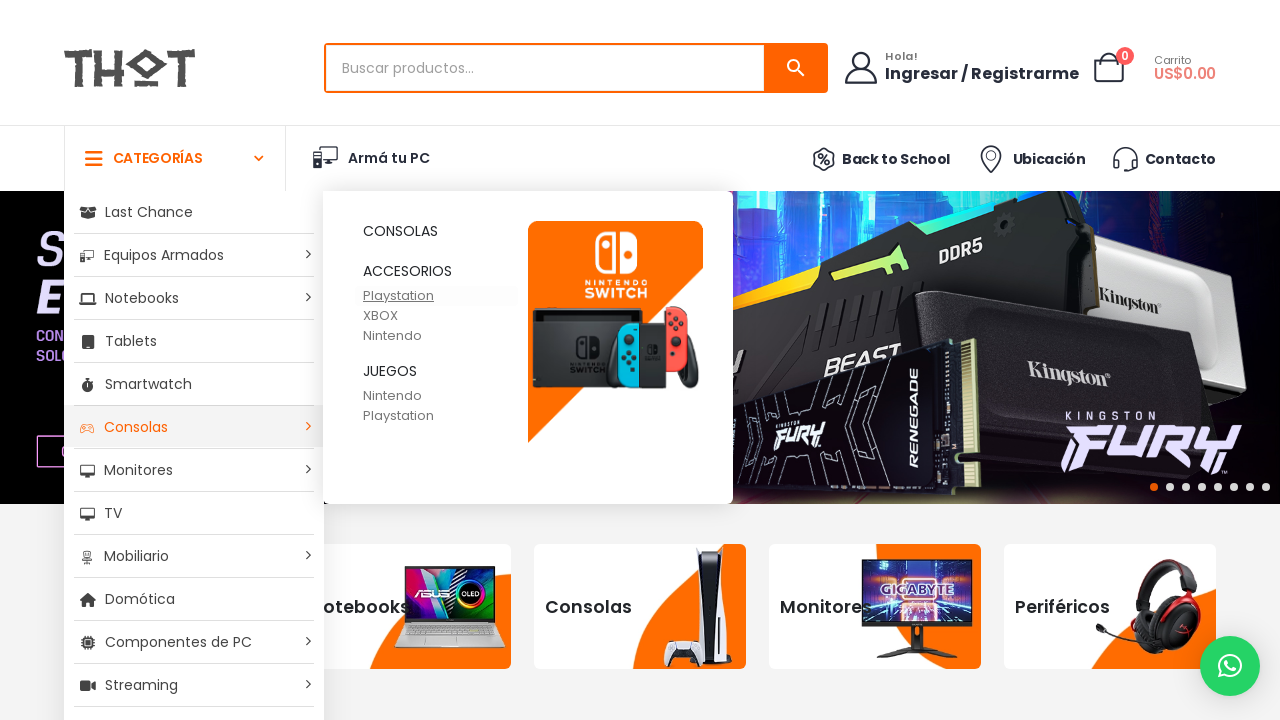

Clicked on PlayStation accessories link at (436, 296) on (//a[@href='/categoria-producto/accesorios-playstation'])[1]
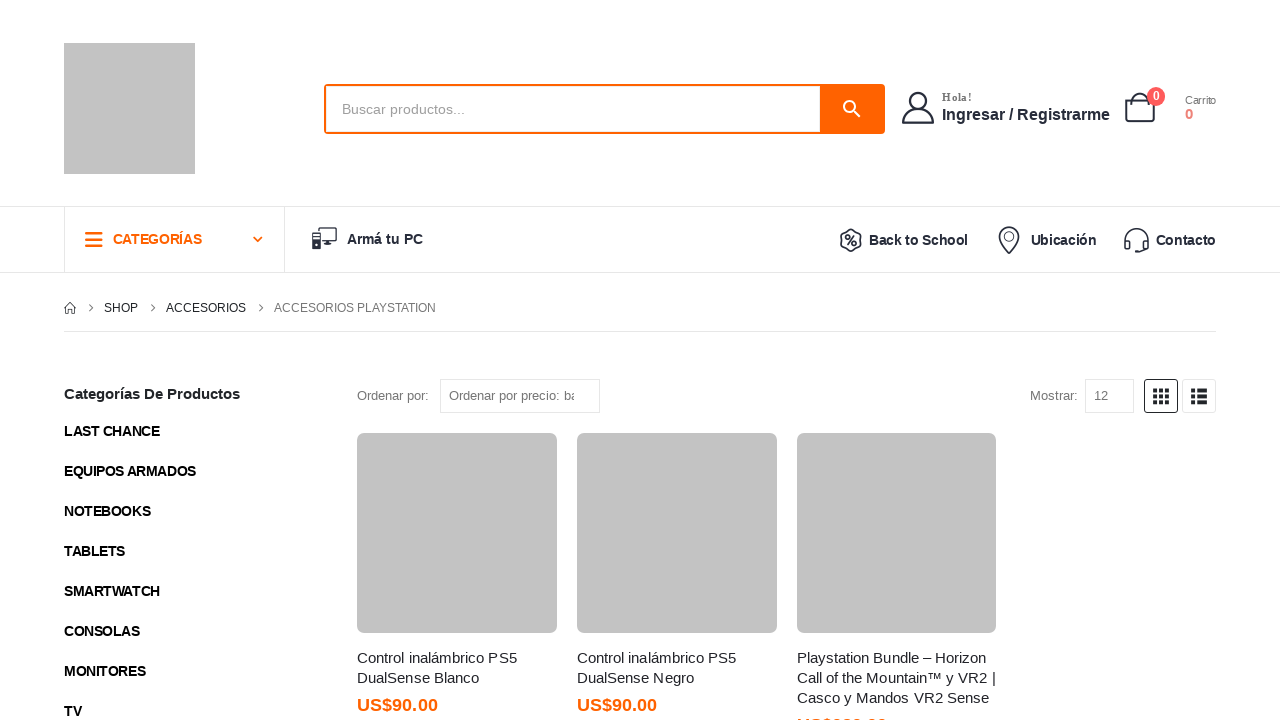

Navigation completed and page fully loaded
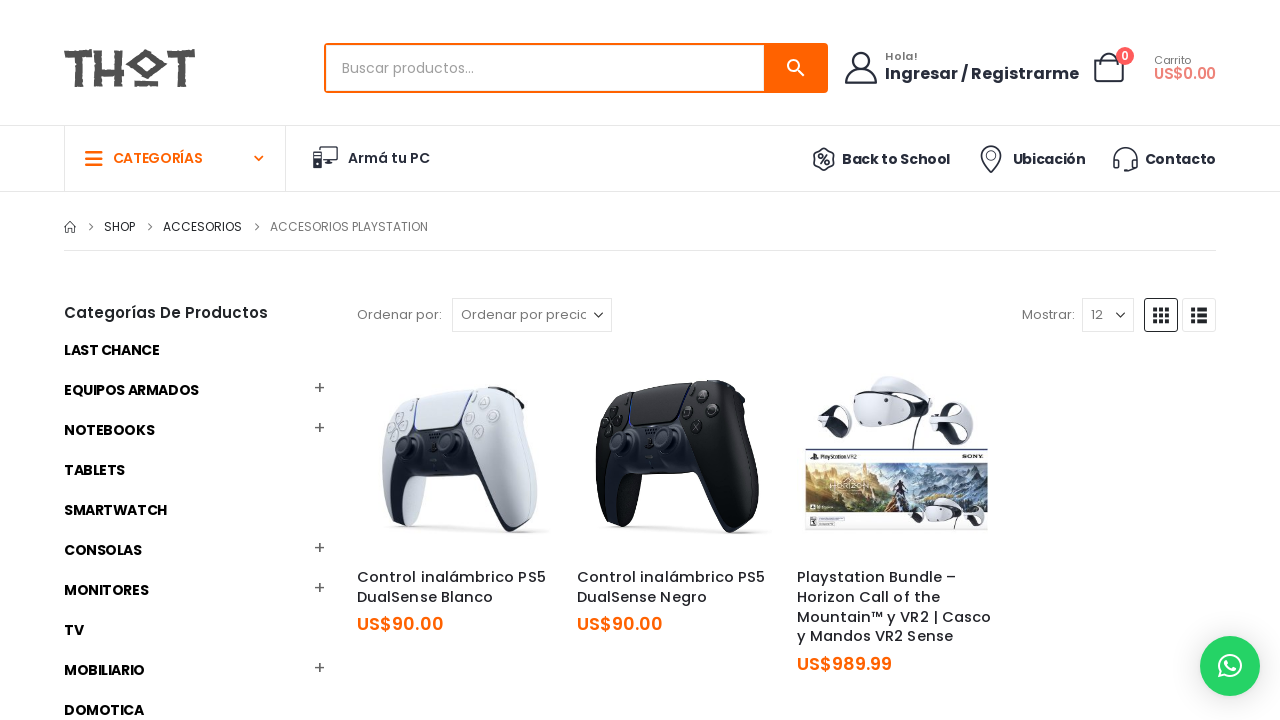

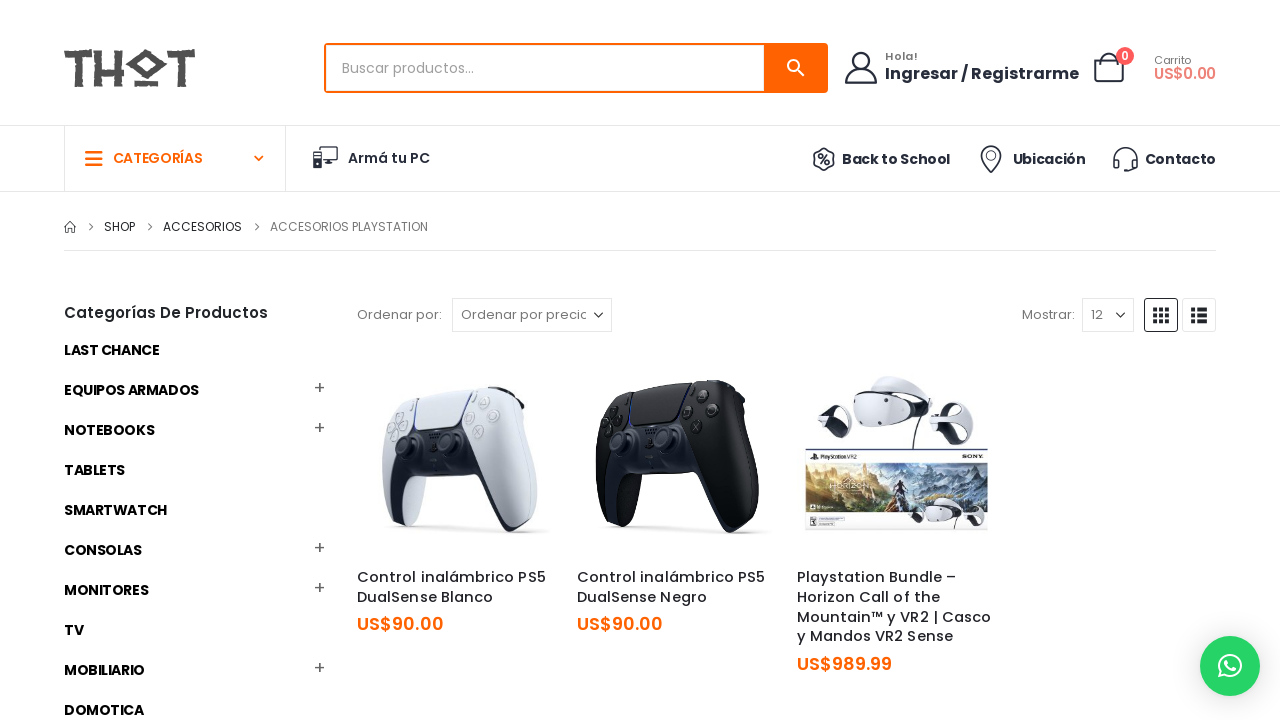